Tests widget management functionality on Vtiger CRM demo by signing in with demo credentials, adding multiple widgets to the dashboard, and then removing them

Starting URL: https://demo.vtiger.com/vtigercrm/index.php

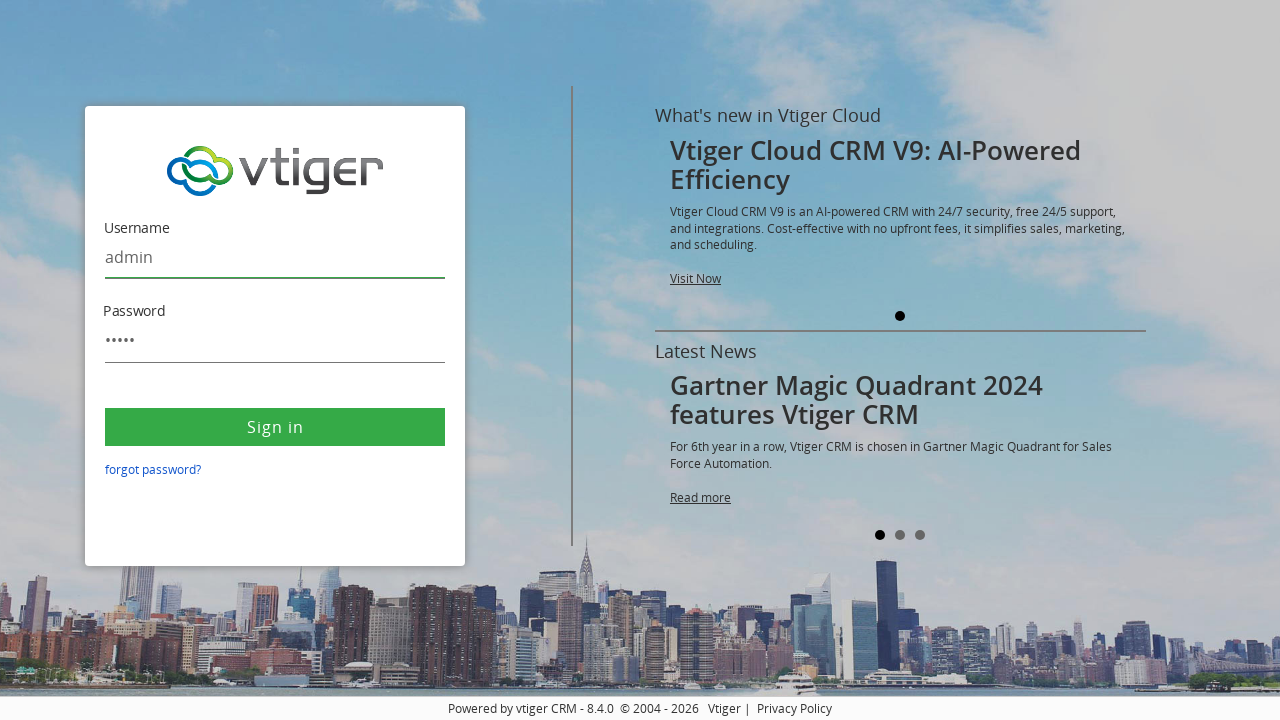

Clicked signin button to use demo credentials at (275, 427) on .buttonBlue
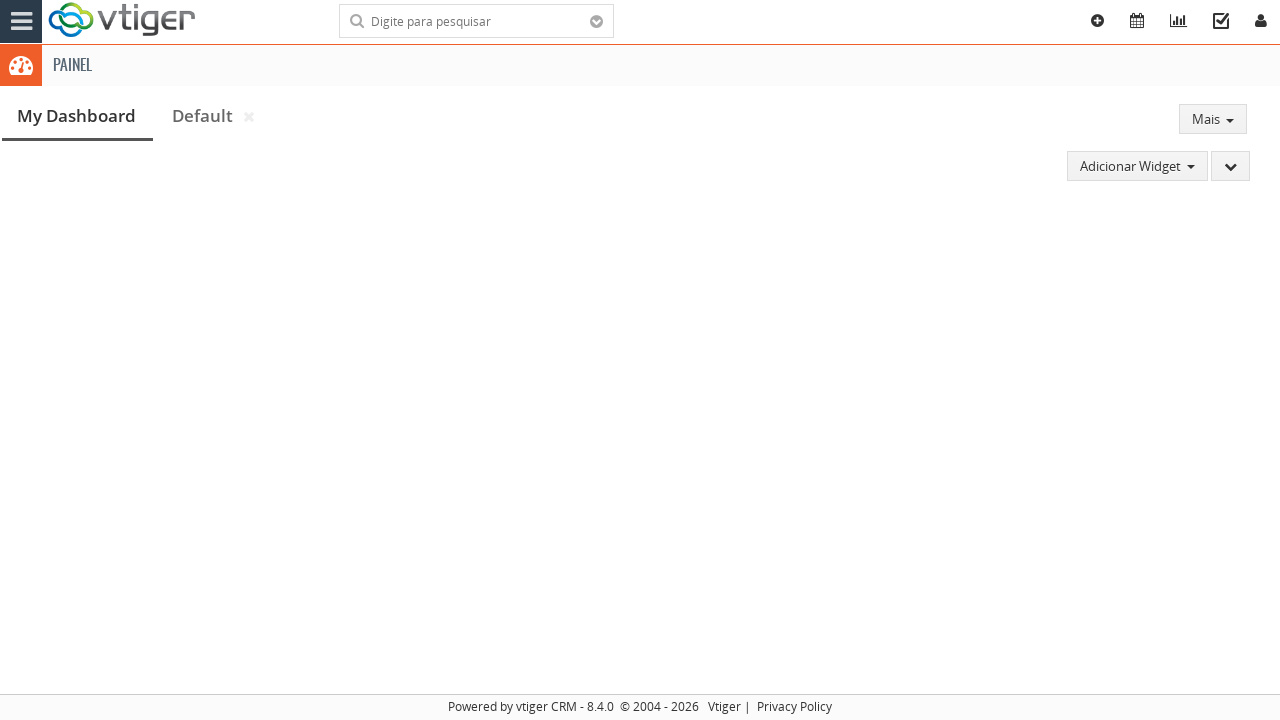

Dashboard loaded after signin
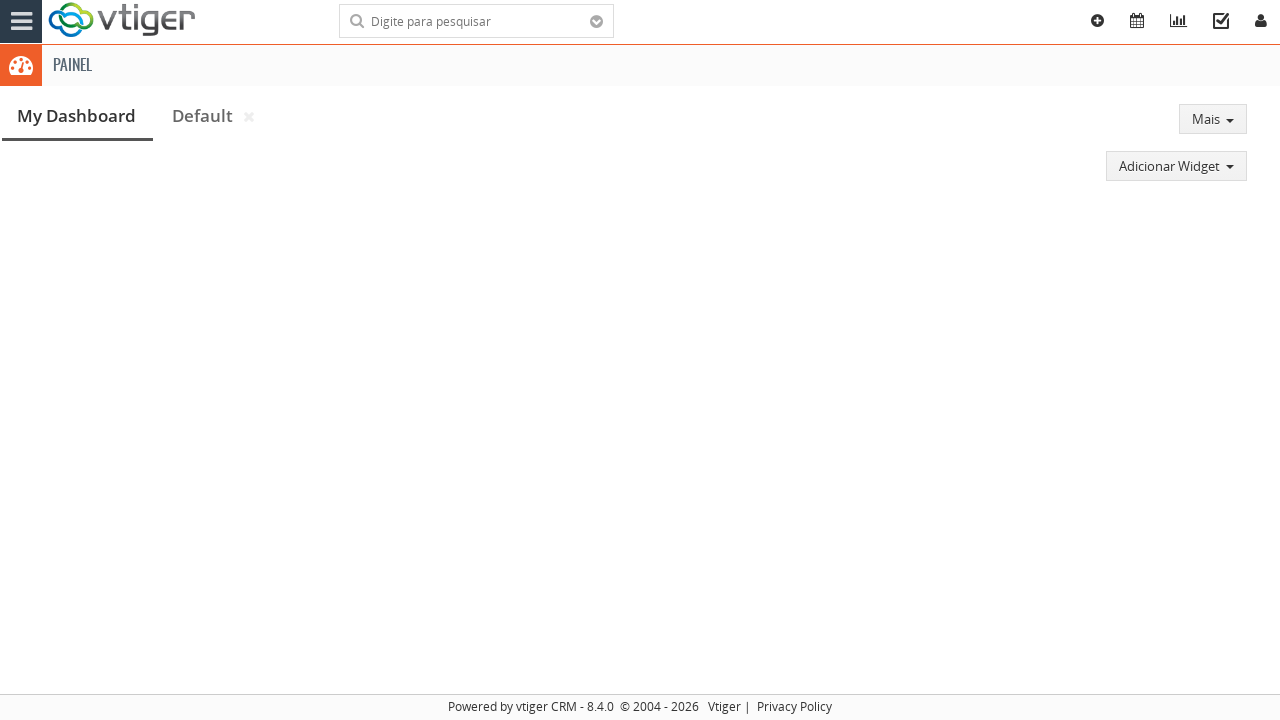

Clicked Widget dropdown button at (1176, 166) on .addButton.dropdown-toggle
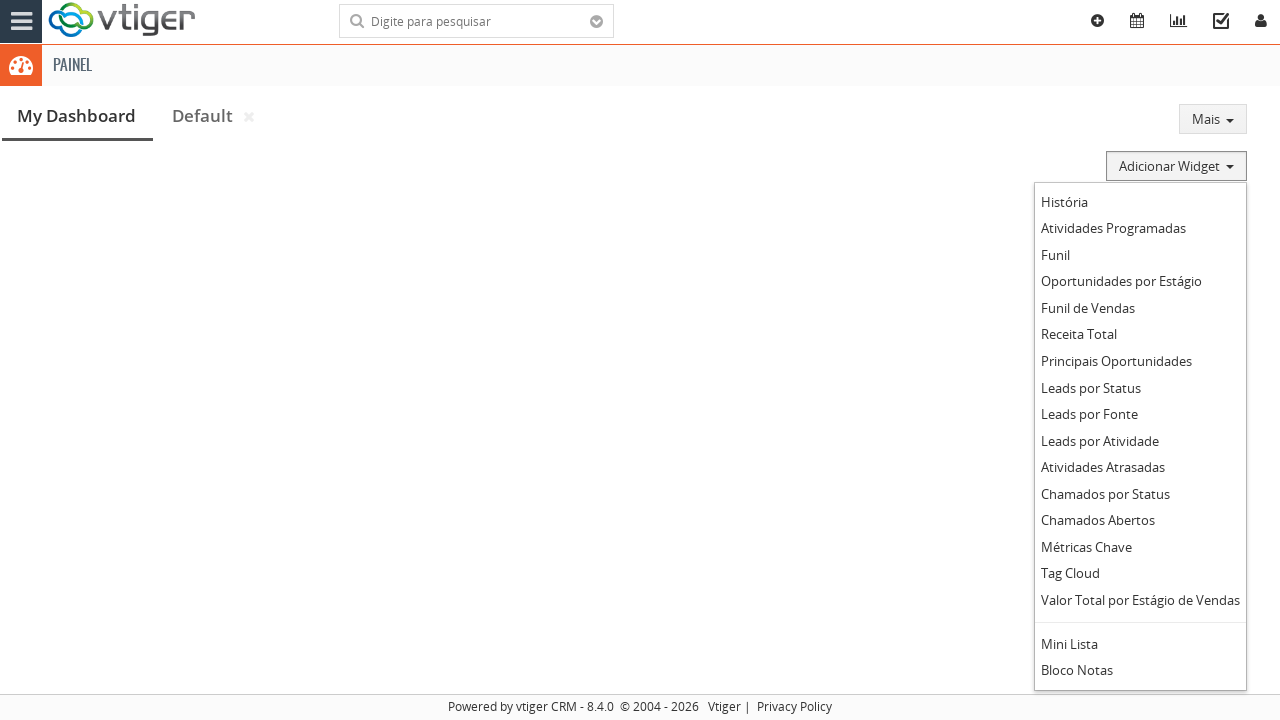

Selected History widget at (1140, 202) on a[data-name='History']
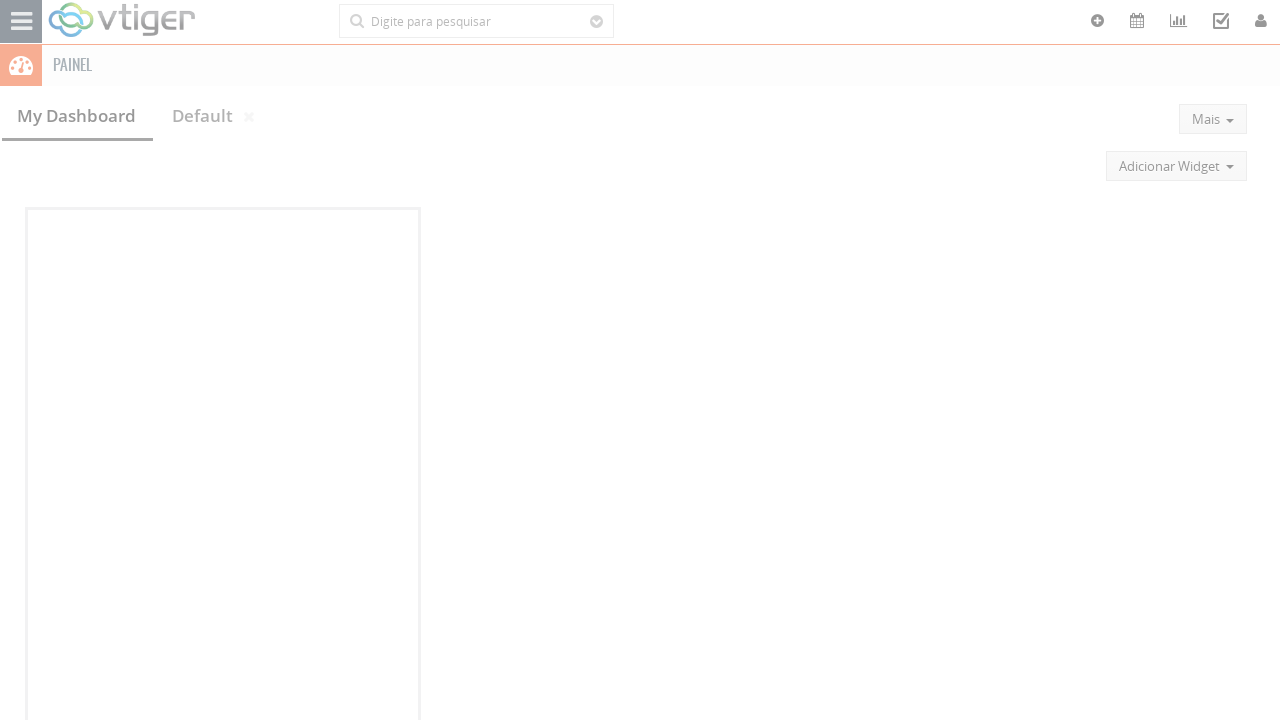

Clicked Widget button to add another widget at (1176, 166) on .addButton
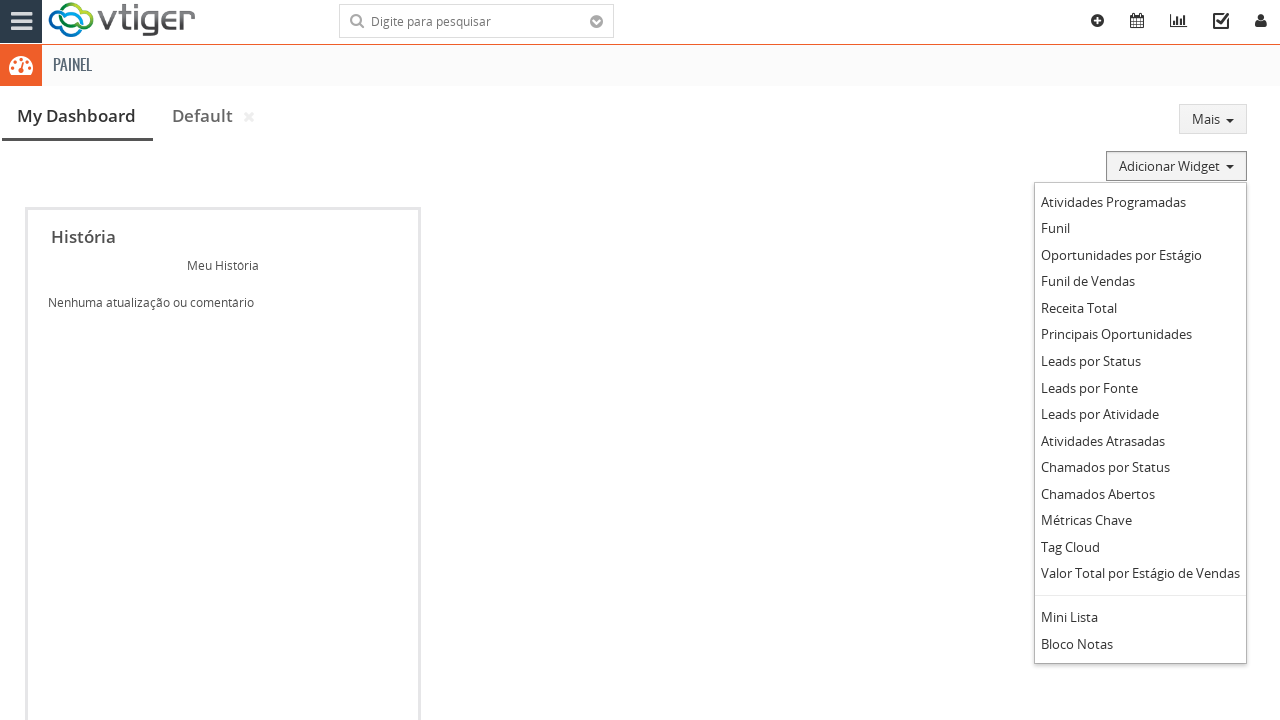

Selected second widget from the list at (1140, 202) on .widgetsList>li:nth-of-type(2)>a
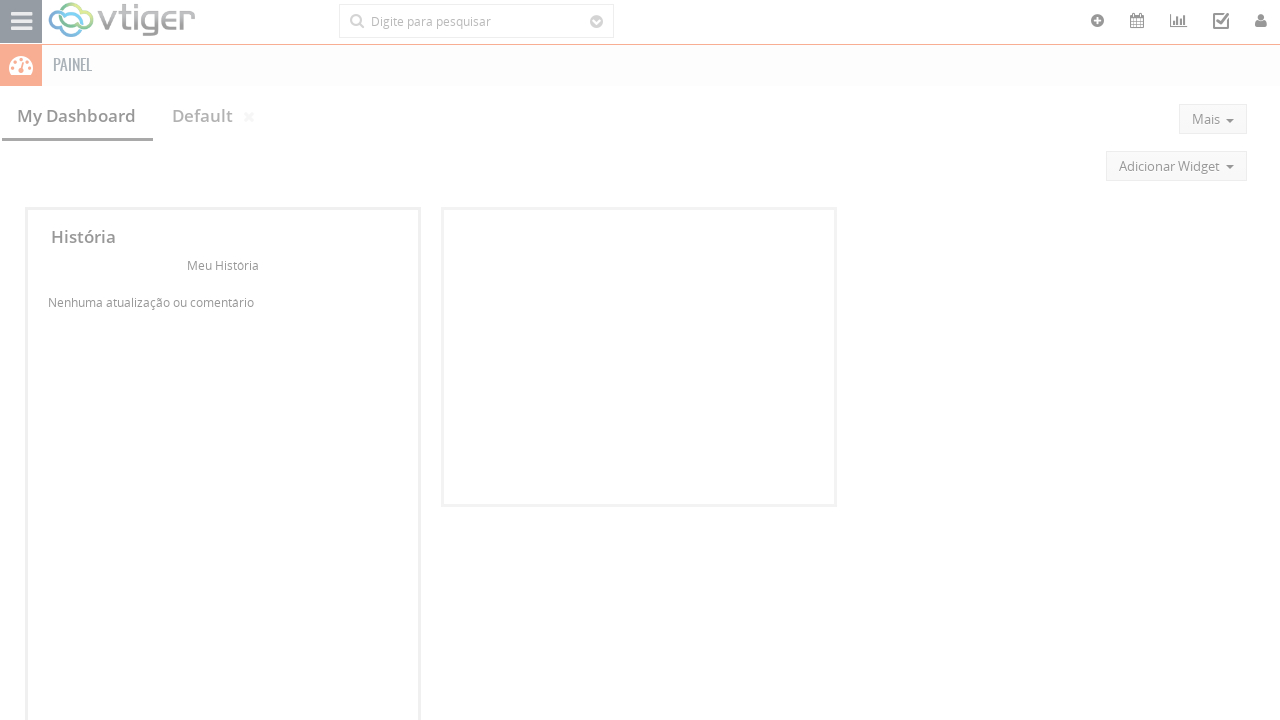

Clicked Widget button to add third widget at (1176, 166) on .addButton
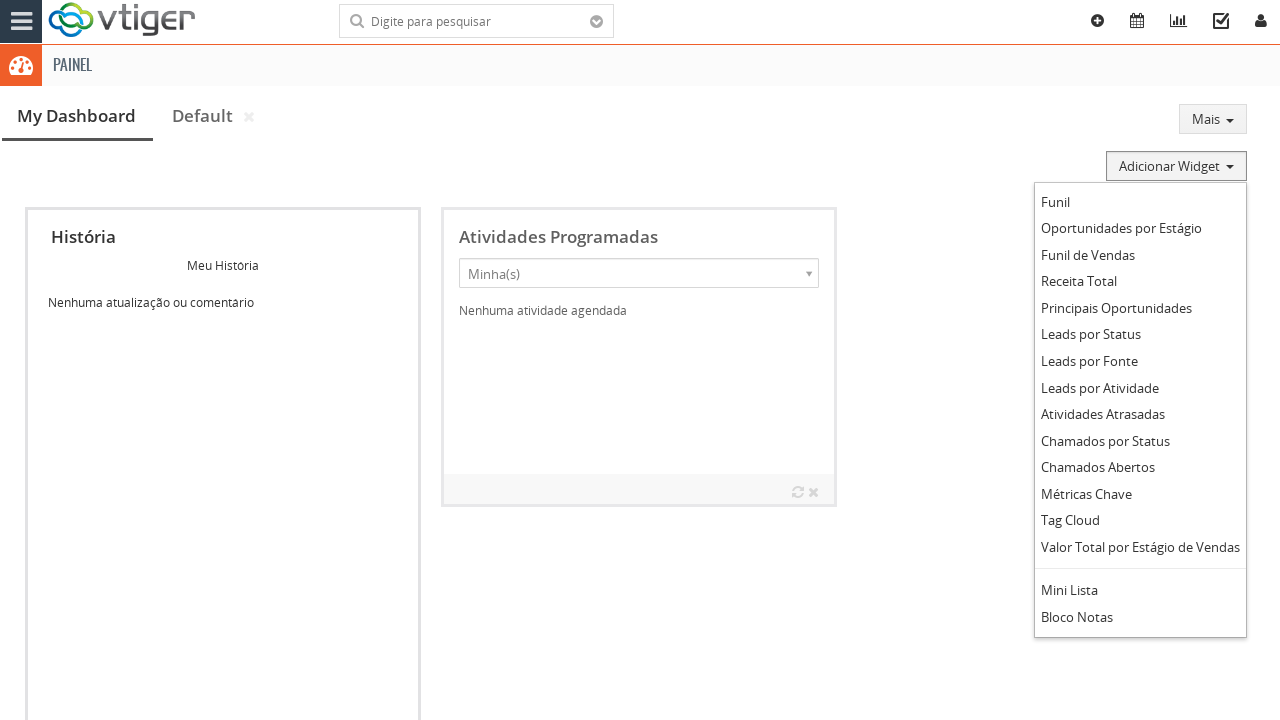

Selected third widget from the list at (1140, 202) on .widgetsList>li:nth-of-type(3)>a
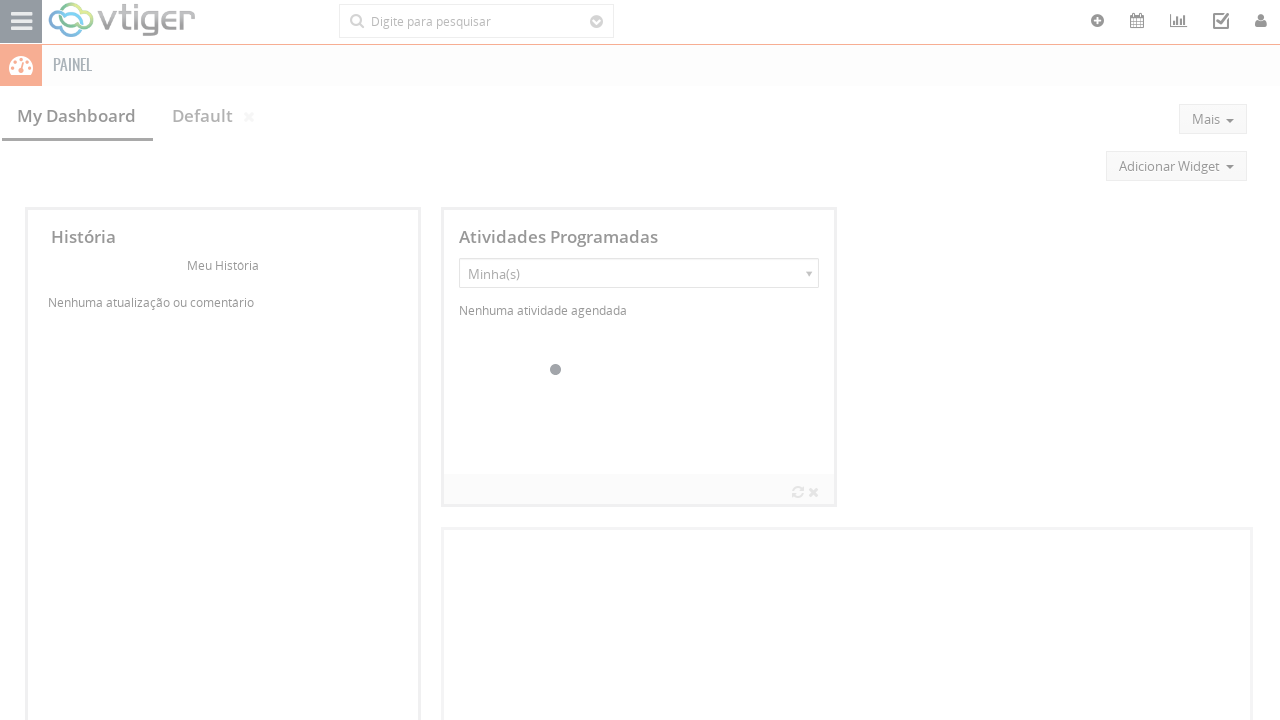

Clicked close button on first widget at (398, 659) on a[name='dclose']
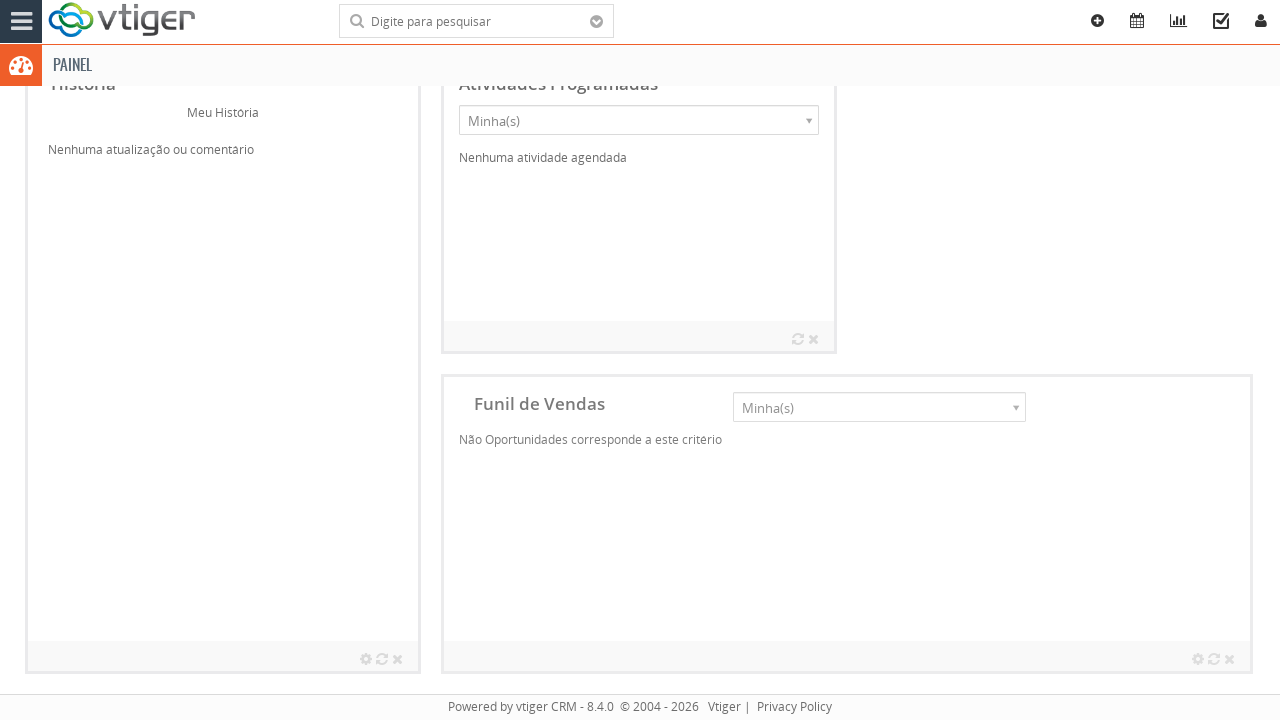

Confirmed widget removal at (828, 109) on .confirm-box-ok
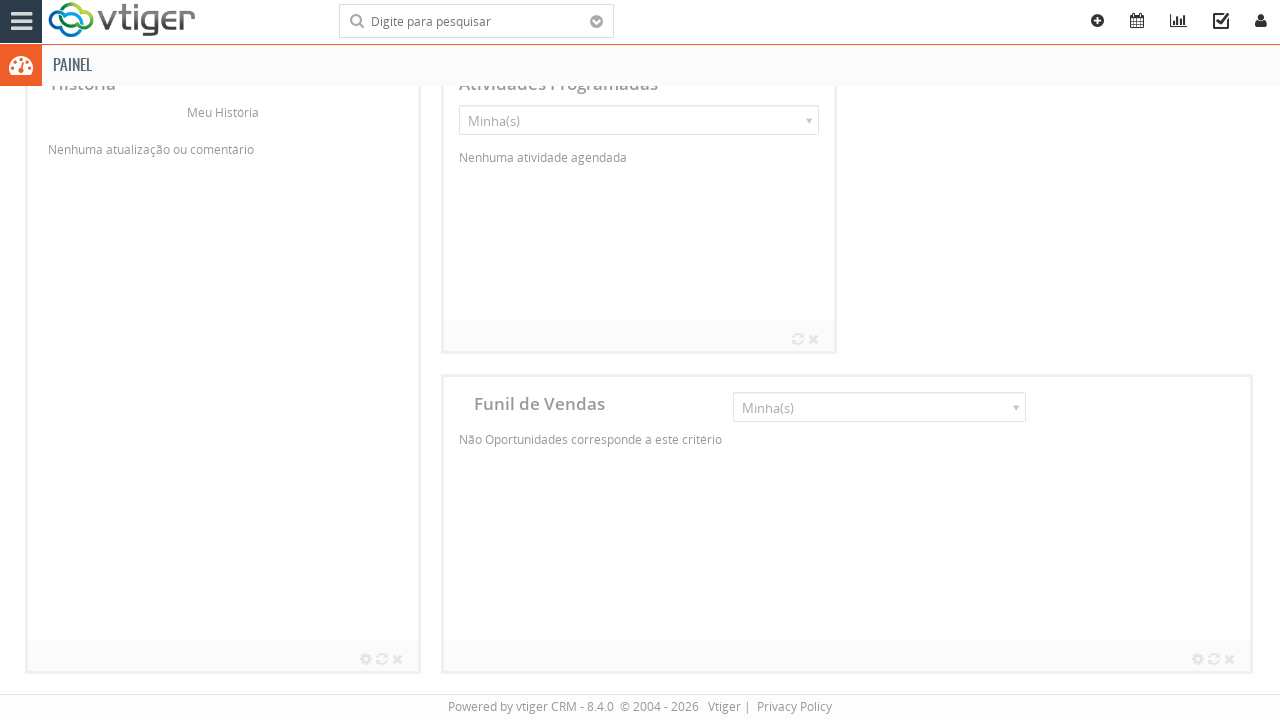

Refreshed the page
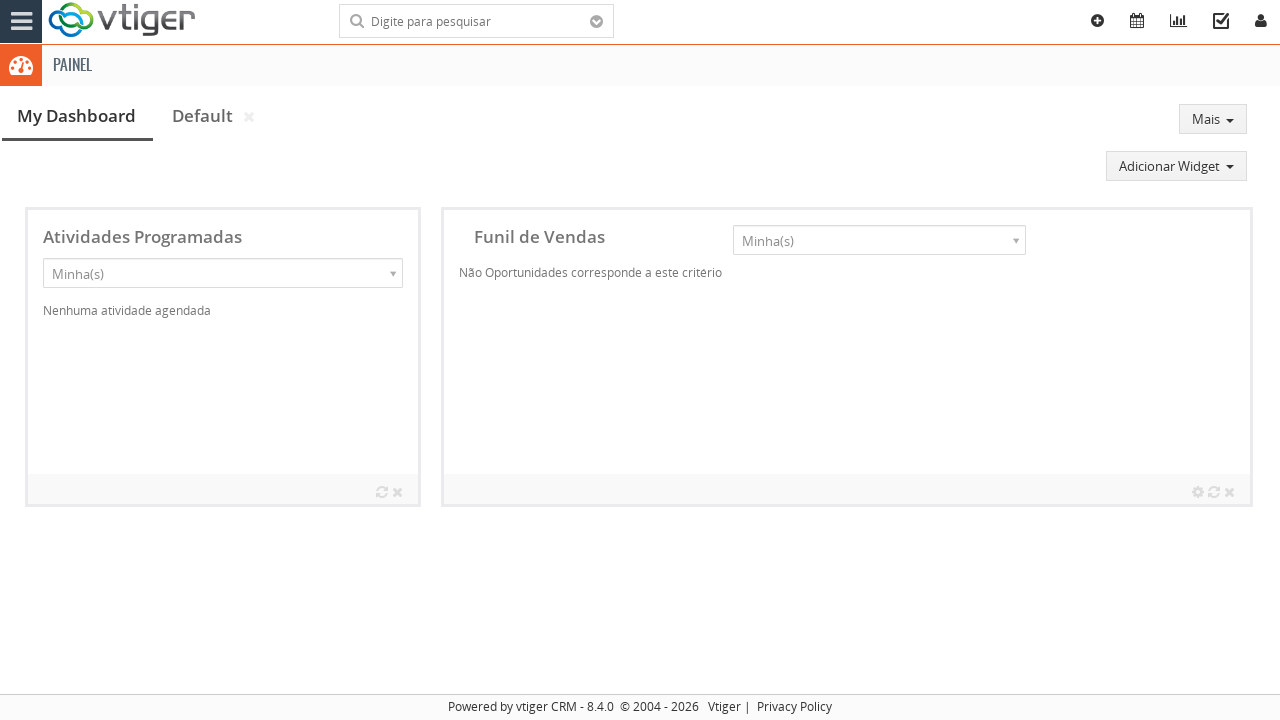

Page reloaded successfully
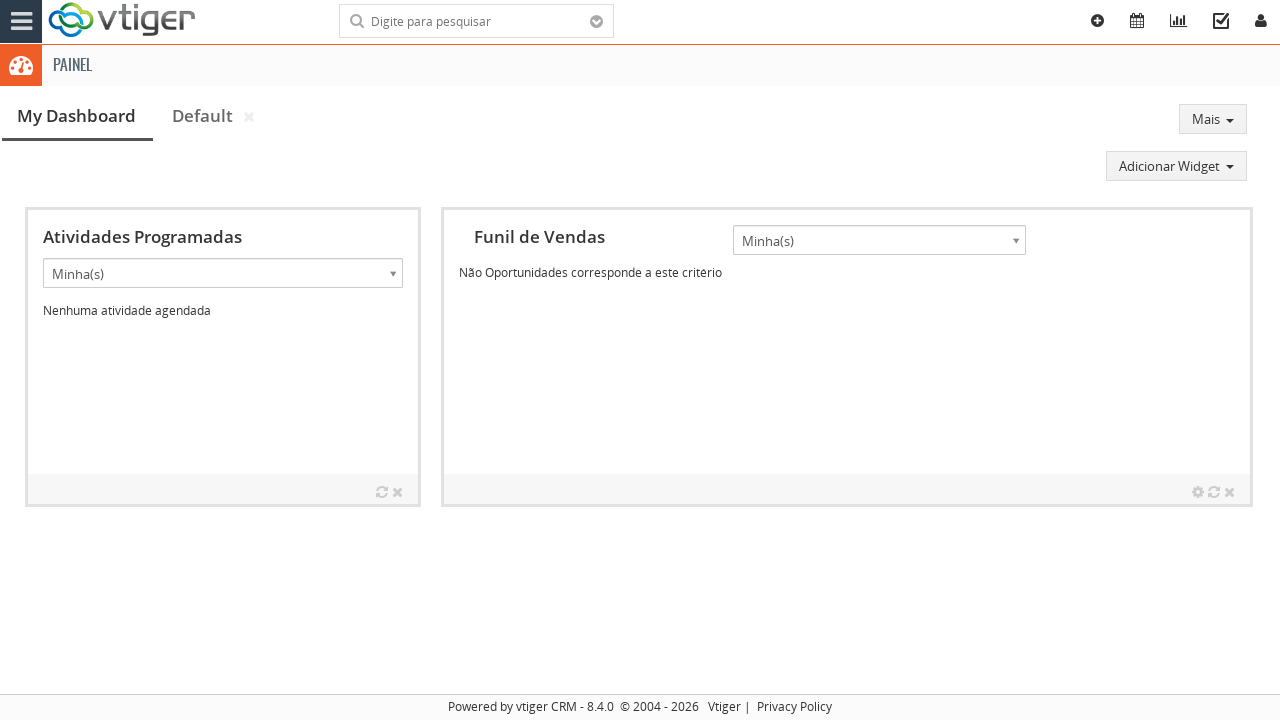

Clicked close button on another widget at (398, 492) on a[name='dclose']
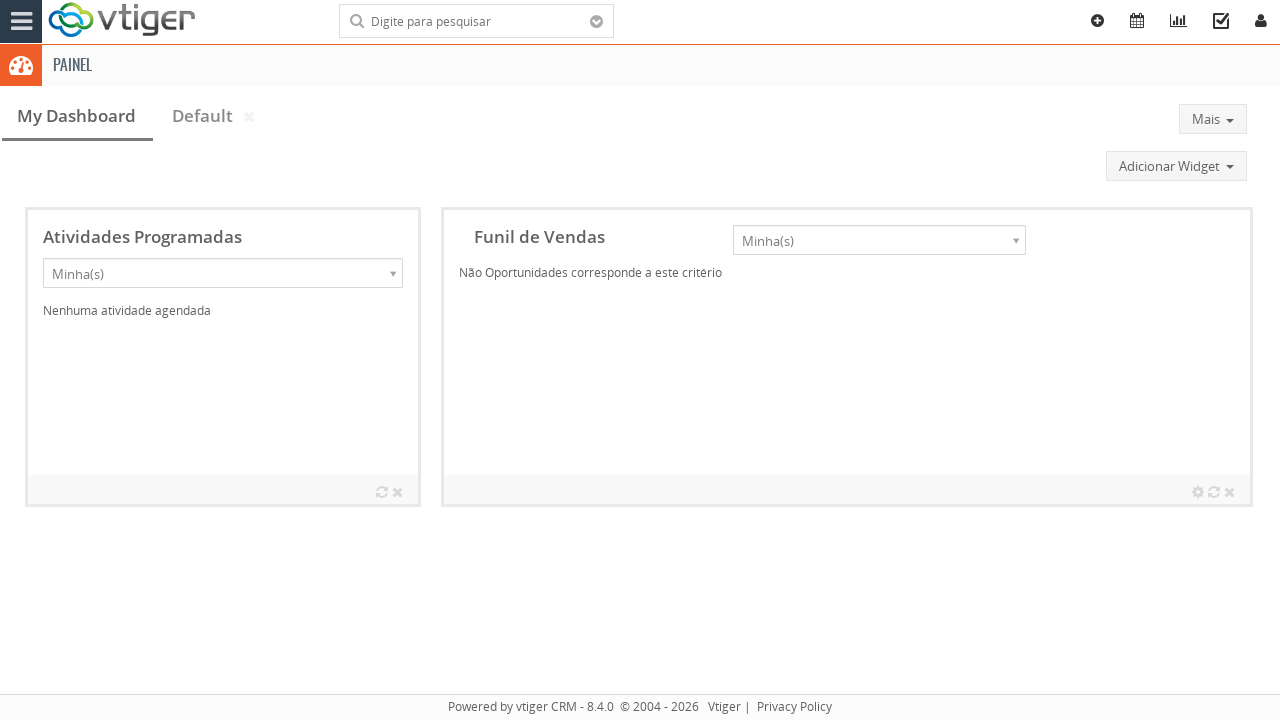

Confirmed removal of second widget at (828, 109) on .confirm-box-ok
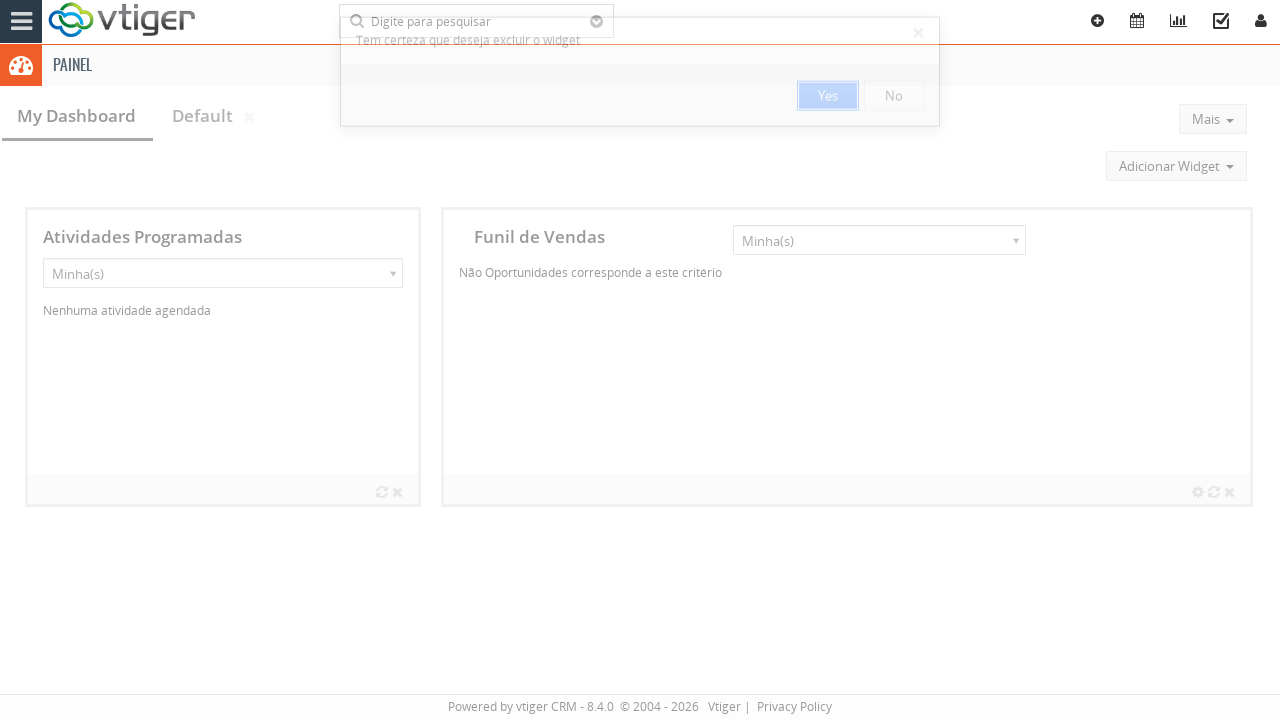

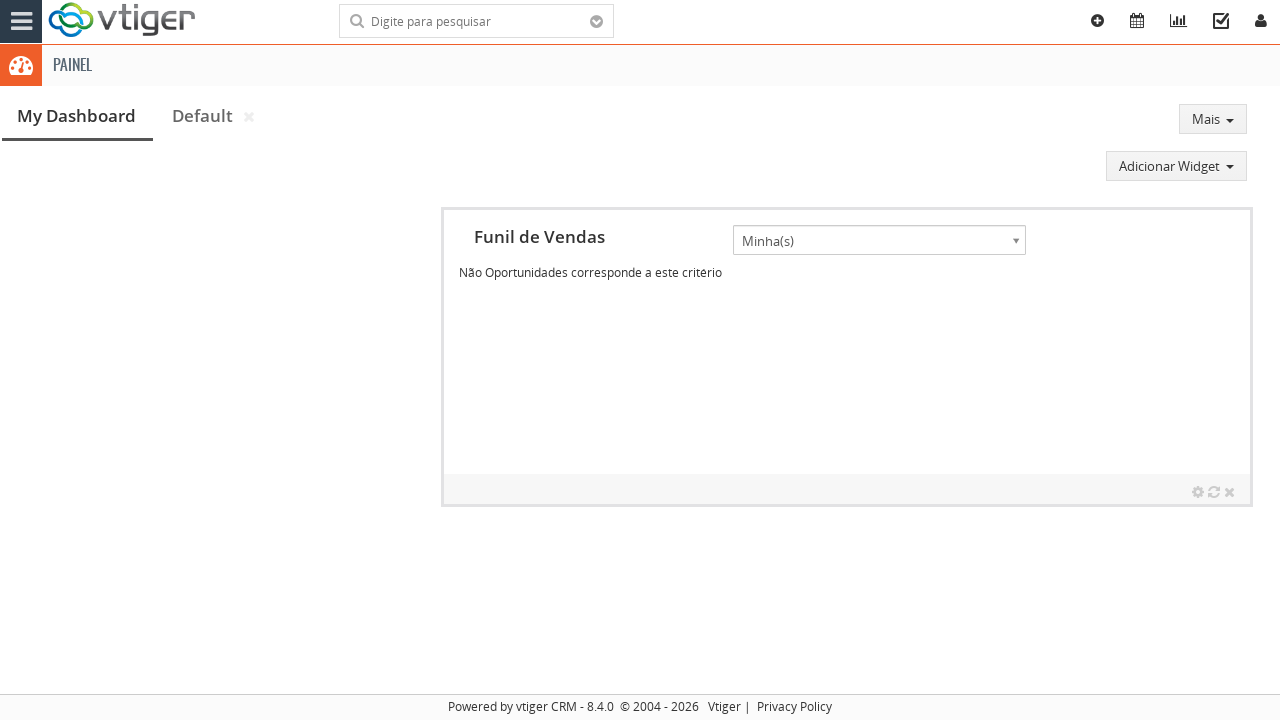